Tests adding an in-stock product to cart by clicking the add-to-cart button and verifying the shopping cart notification appears

Starting URL: https://cocoonvietnam.com/san-pham/giftbox-qua-buoi

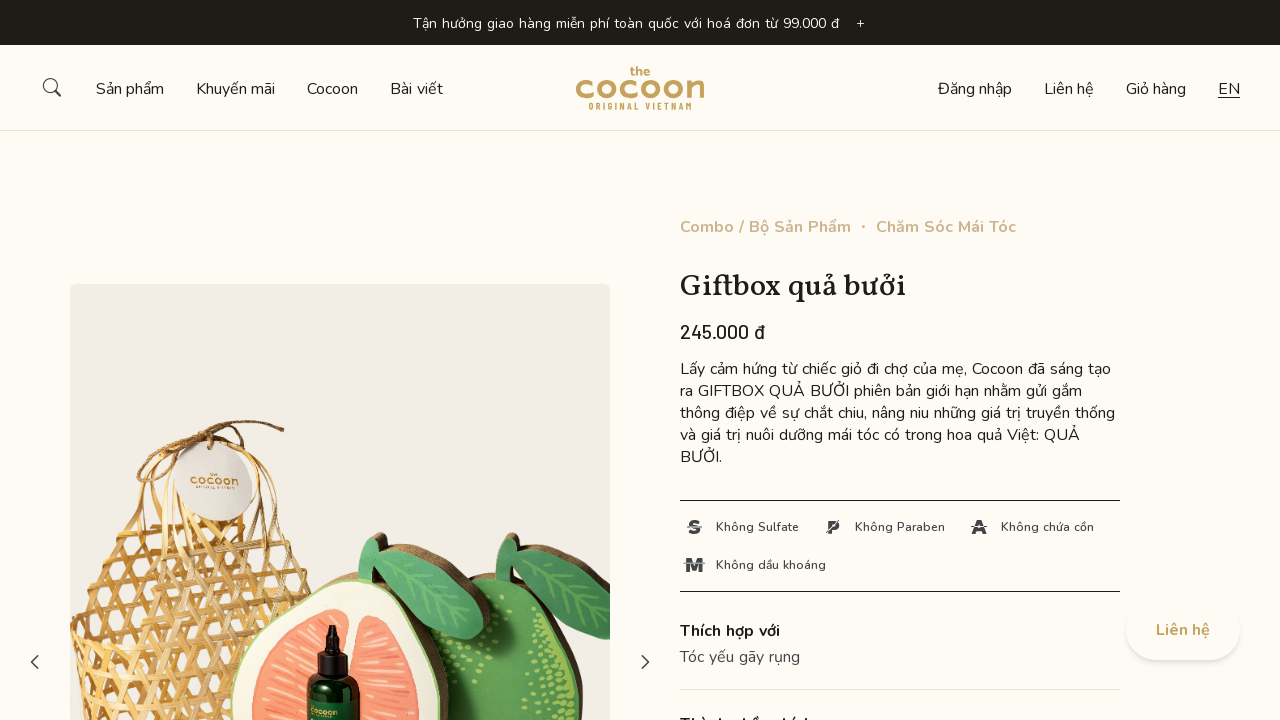

Hovered over add-to-cart button at (900, 360) on .add-to-cart
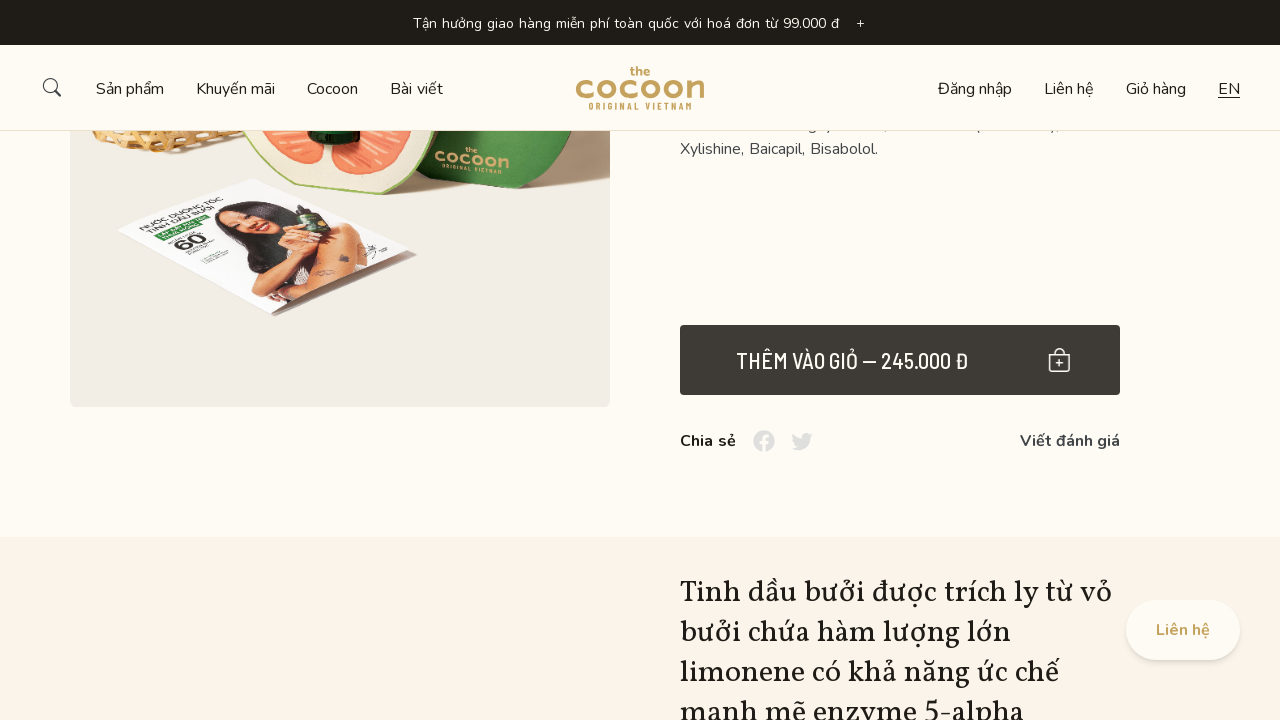

Clicked add-to-cart button for in-stock product at (900, 360) on .add-to-cart
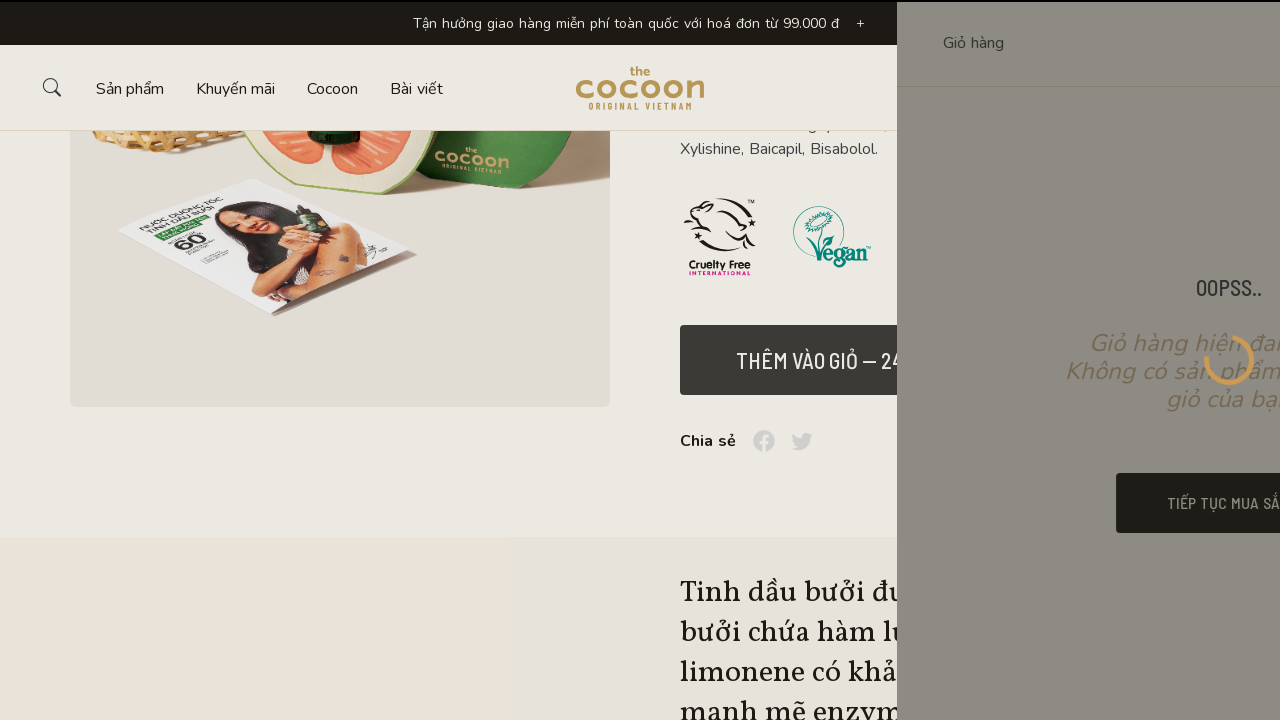

Shopping cart notification appeared
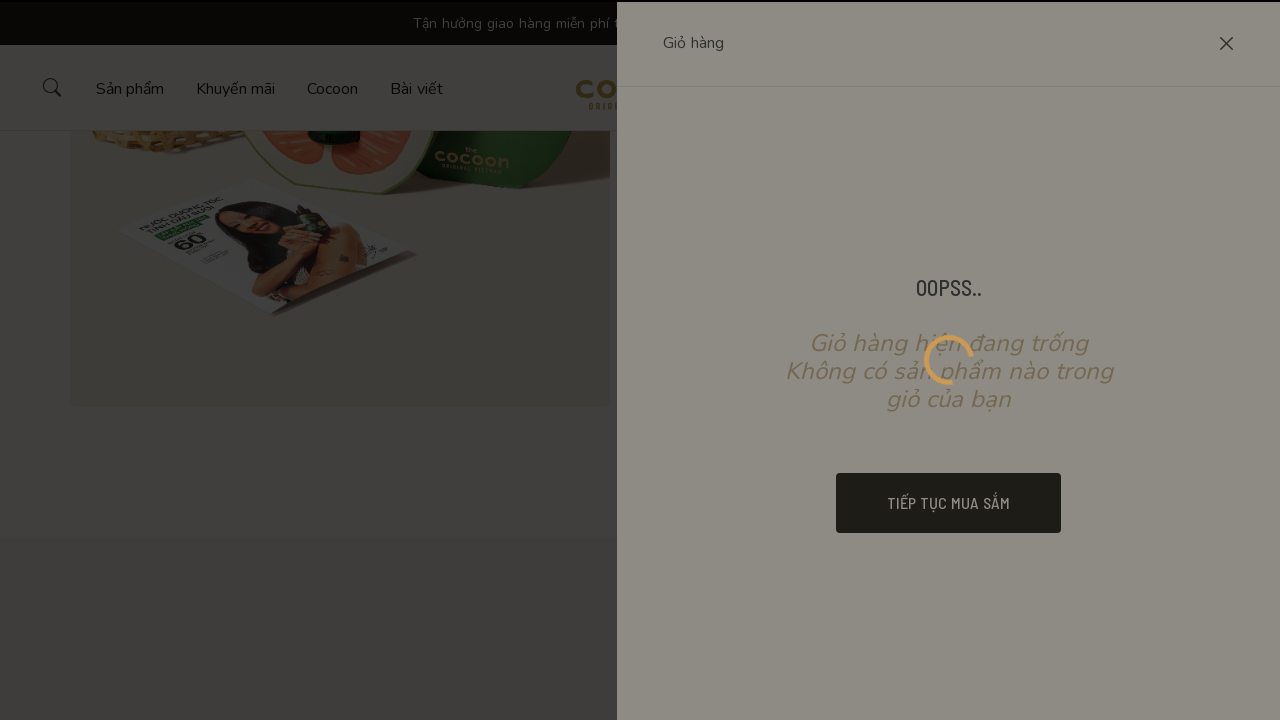

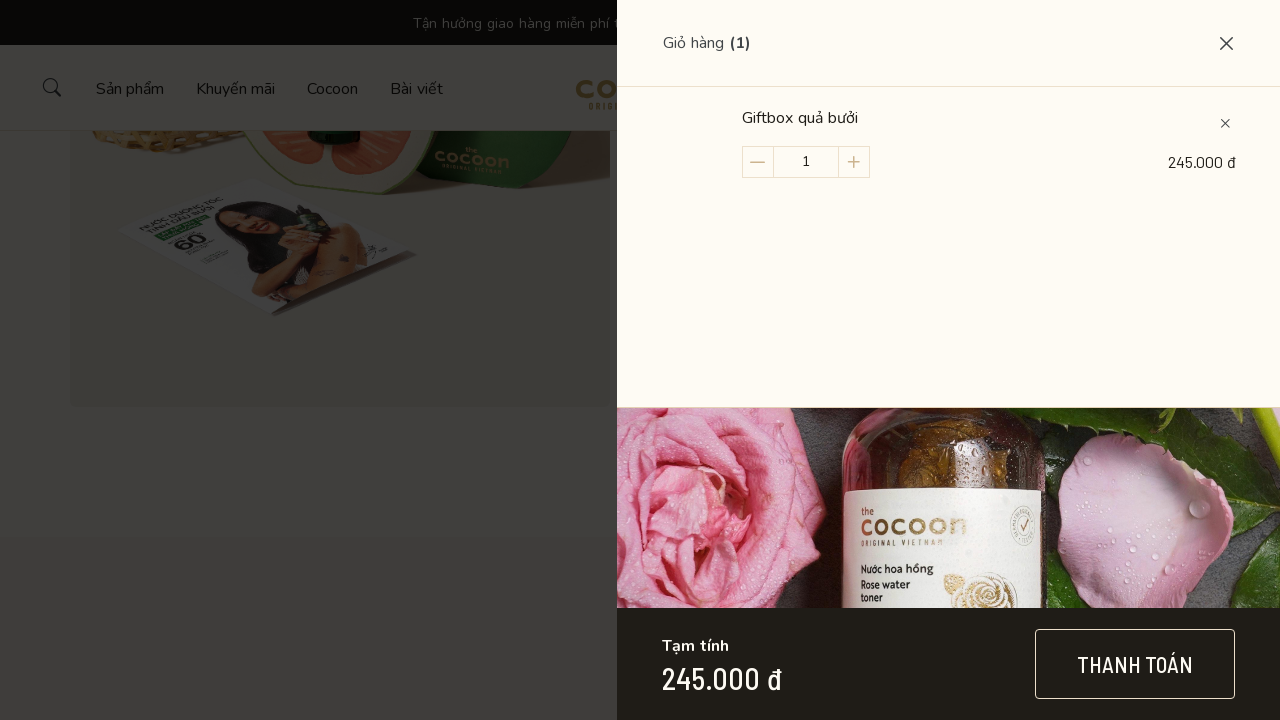